Tests triangle identification with two equal sides (5, 5, 6) that should result in "isosceles"

Starting URL: https://testpages.eviltester.com/styled/apps/triangle/triangle001.html

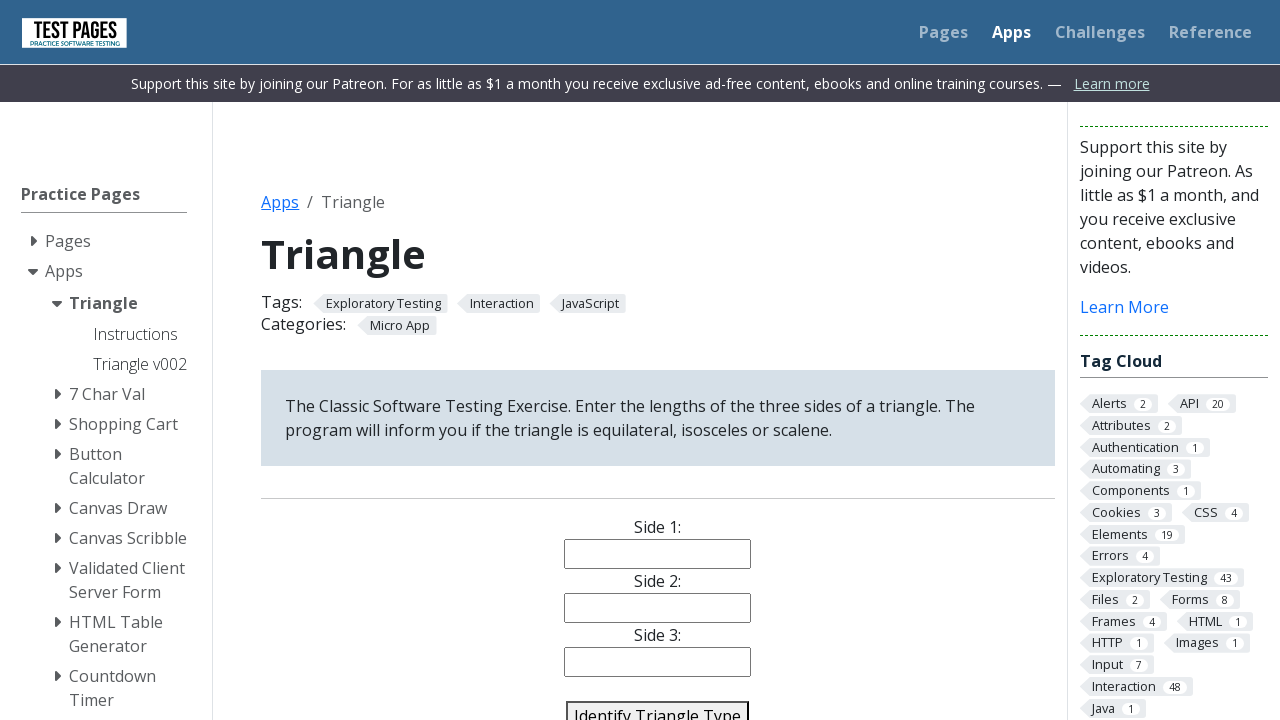

Filled side 1 with value '5' on #side1
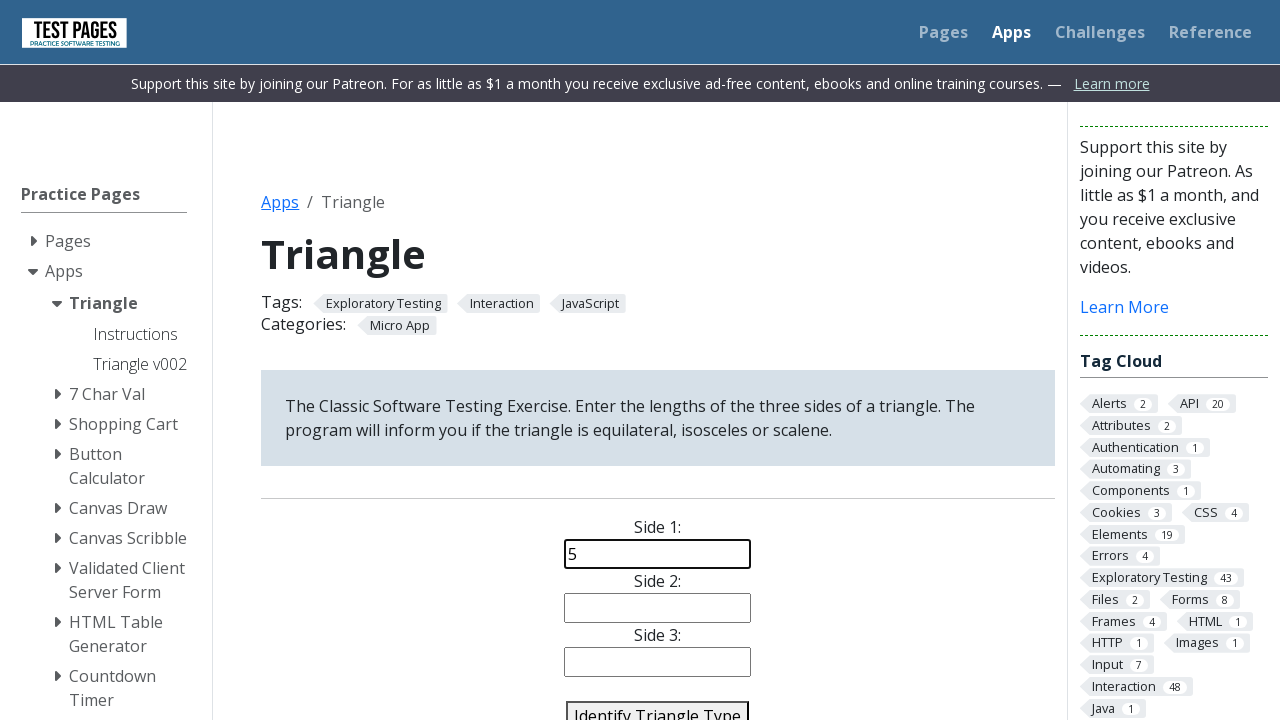

Filled side 2 with value '5' on #side2
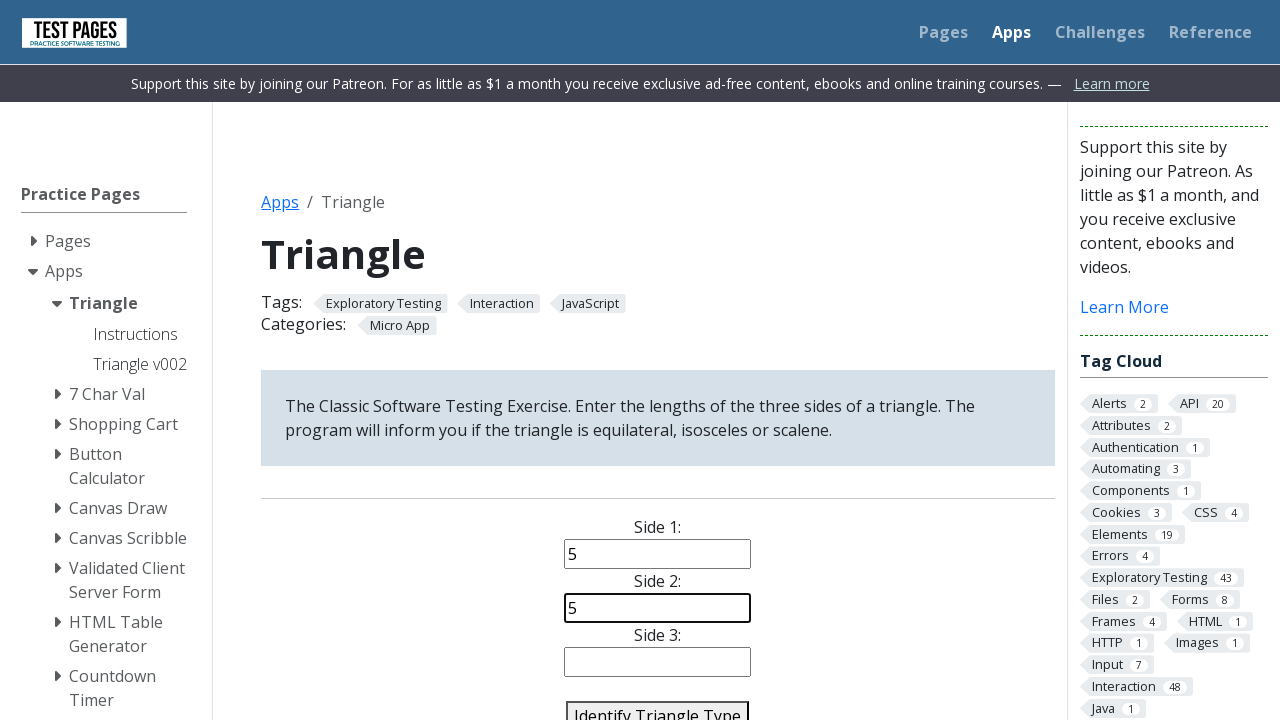

Filled side 3 with value '6' on #side3
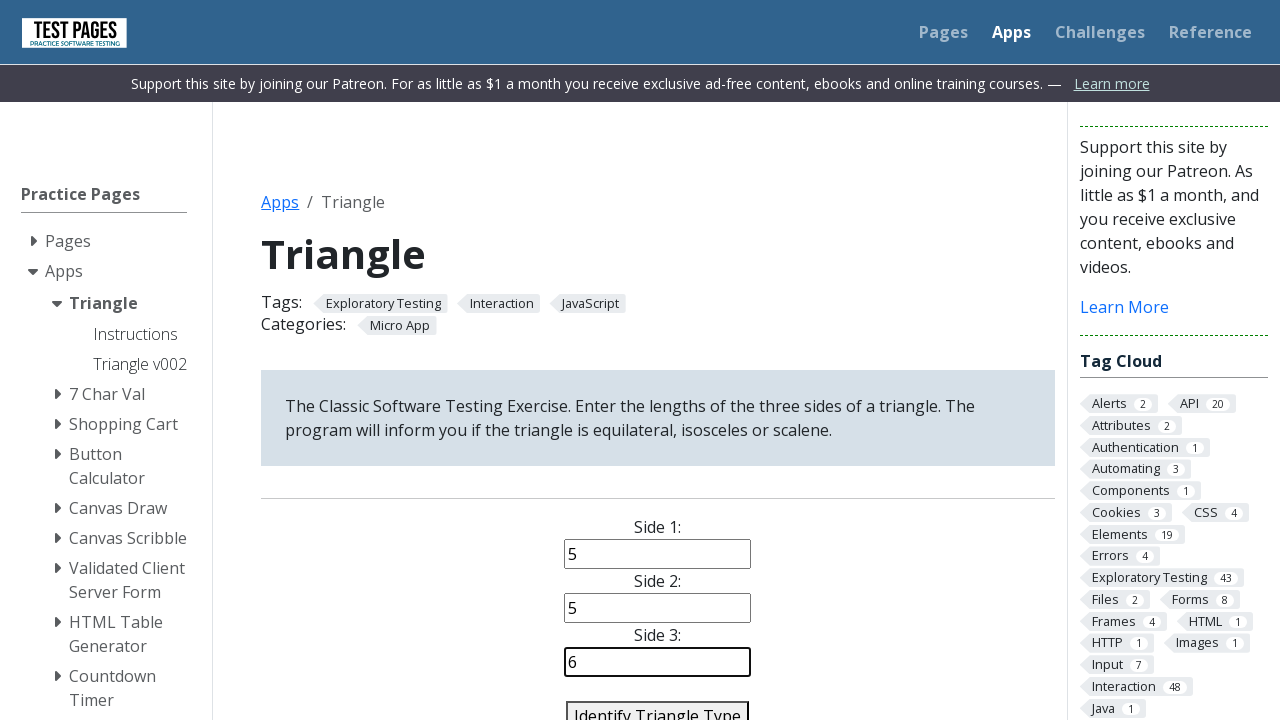

Clicked identify button to classify triangle at (658, 705) on #identify-triangle-action
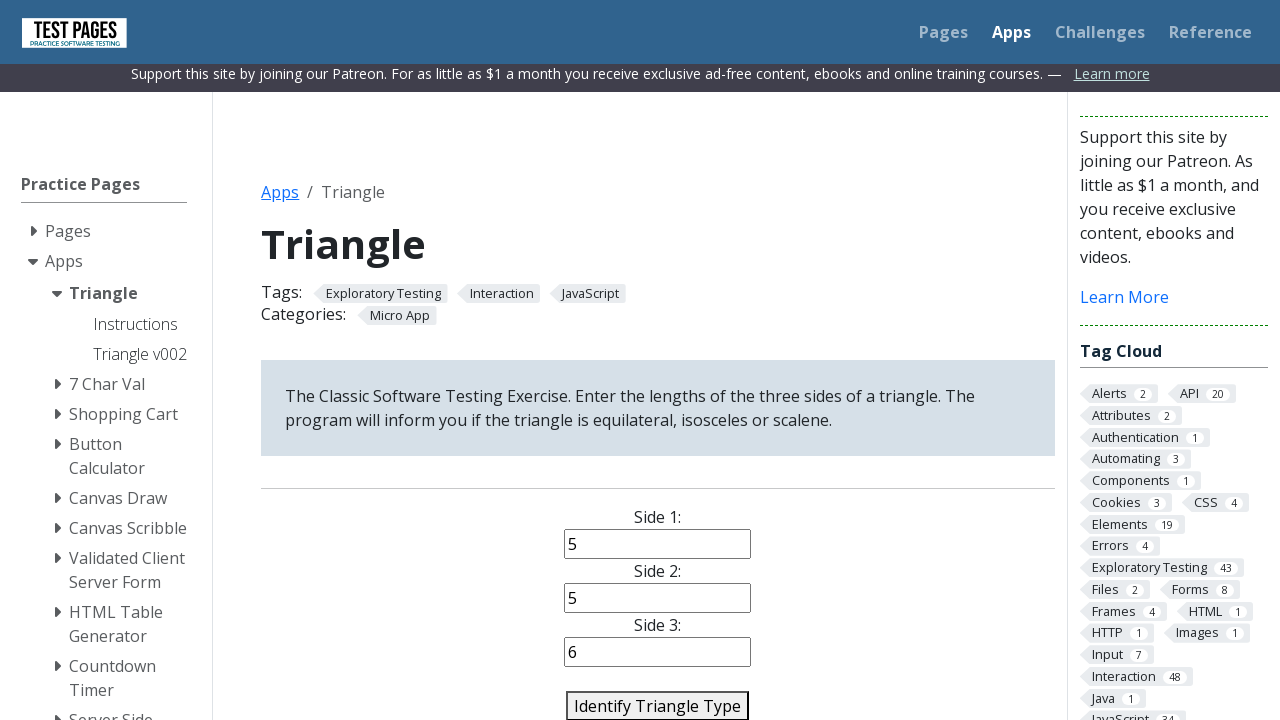

Triangle classification result appeared (expected: isosceles)
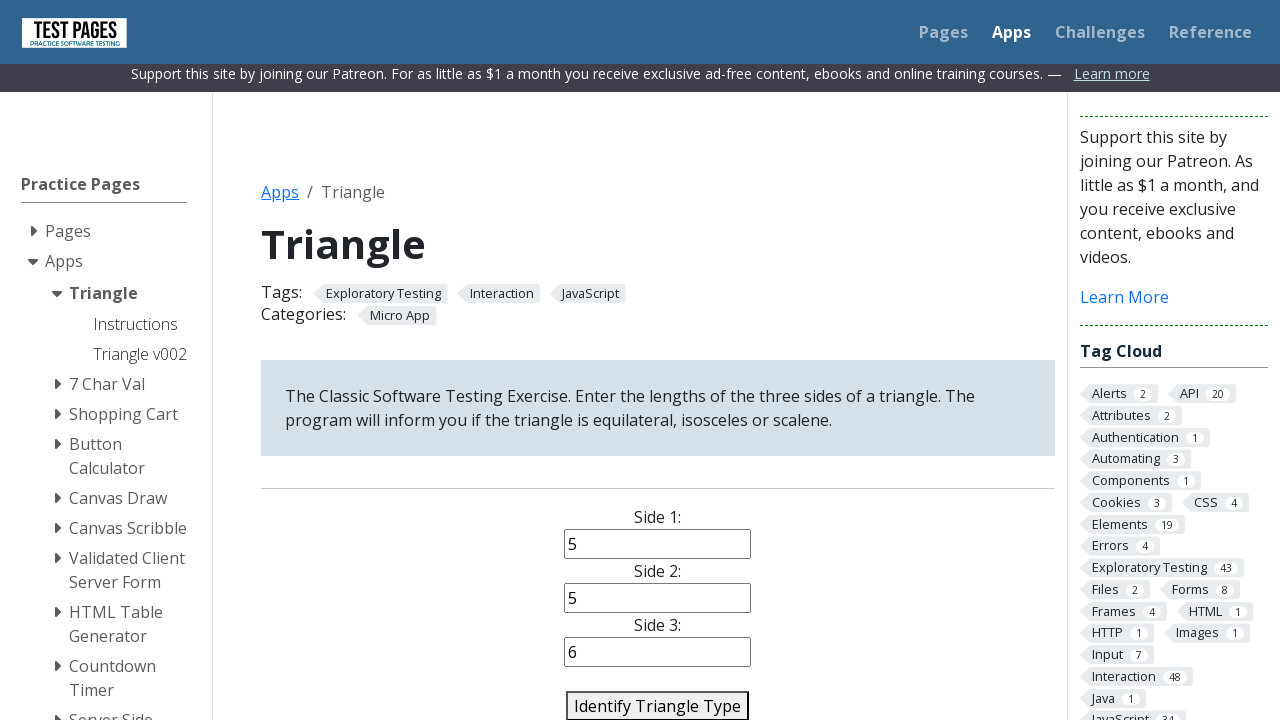

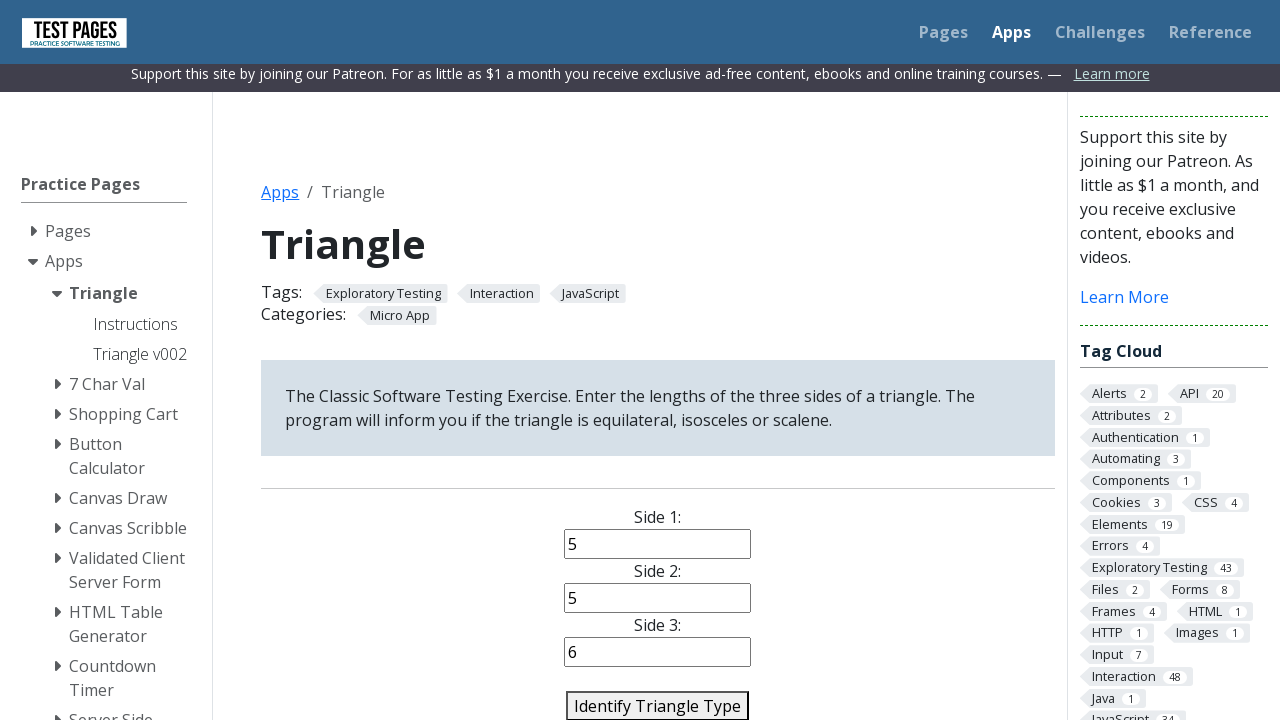